Tests form interaction on a test automation practice site by filling a name field and clicking a checkbox using JavaScript execution

Starting URL: https://testautomationpractice.blogspot.com/

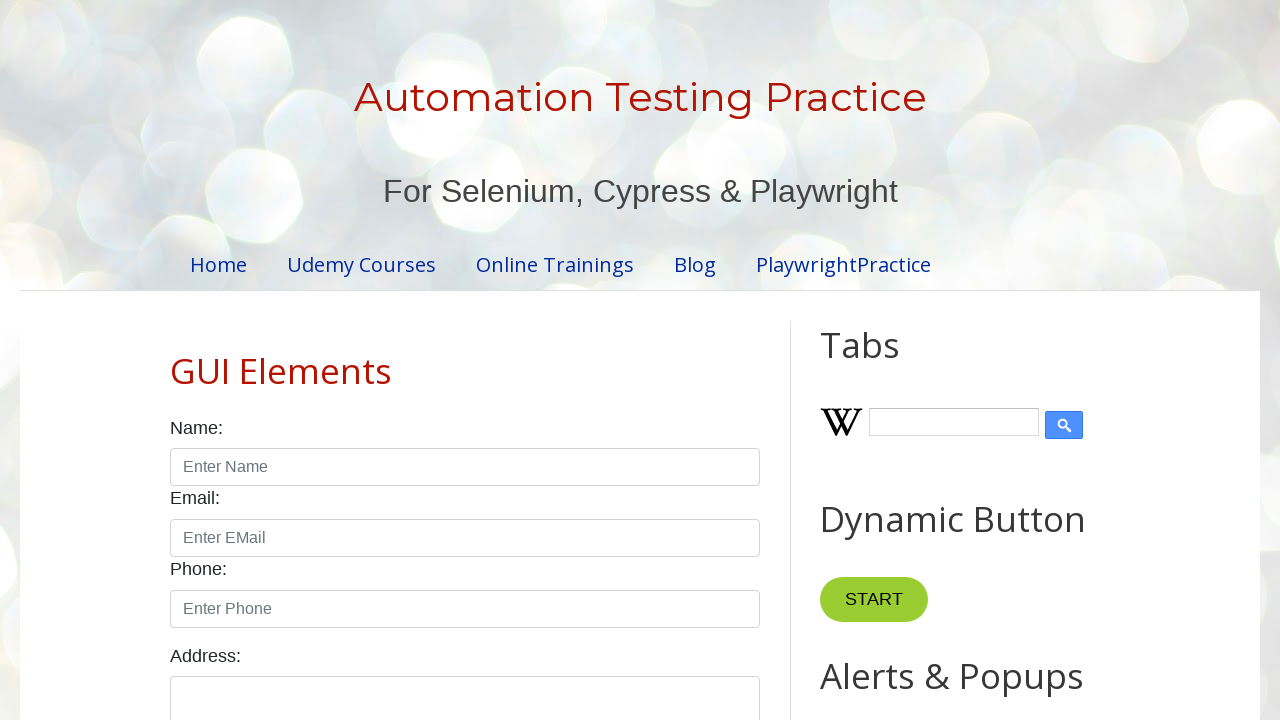

Filled name field with 'John' on input#name
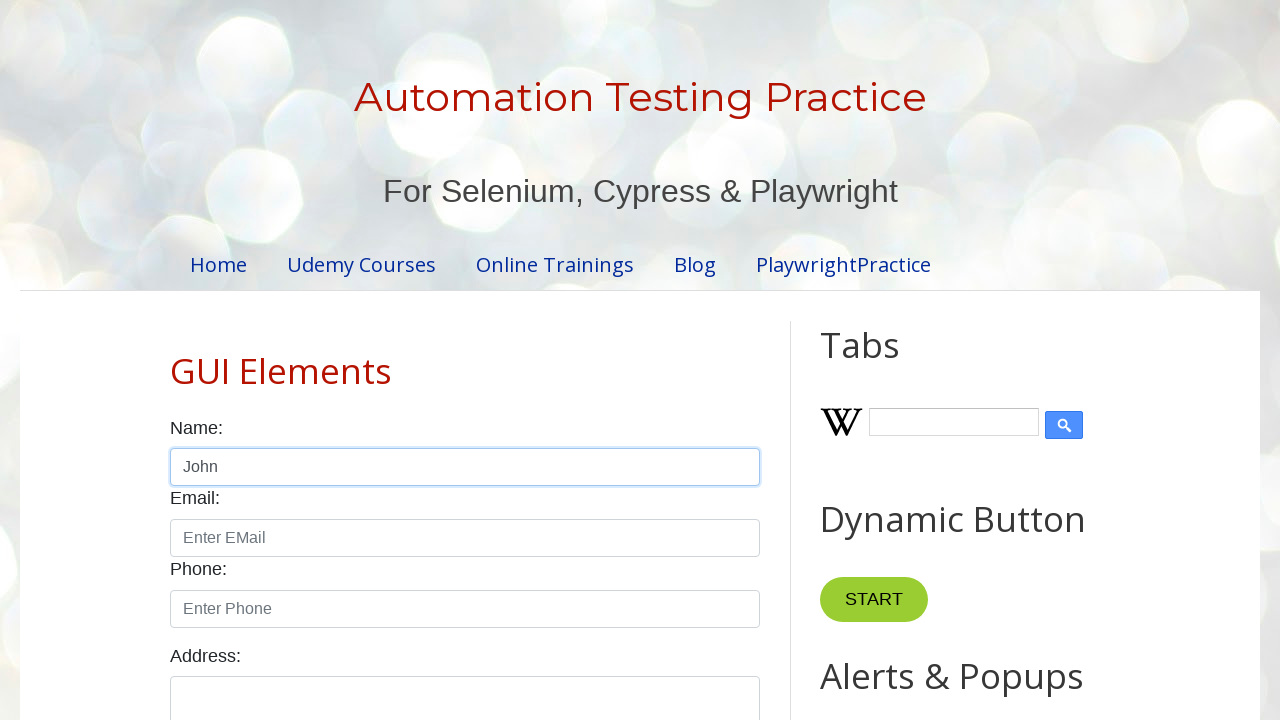

Clicked male gender checkbox at (176, 360) on input#male
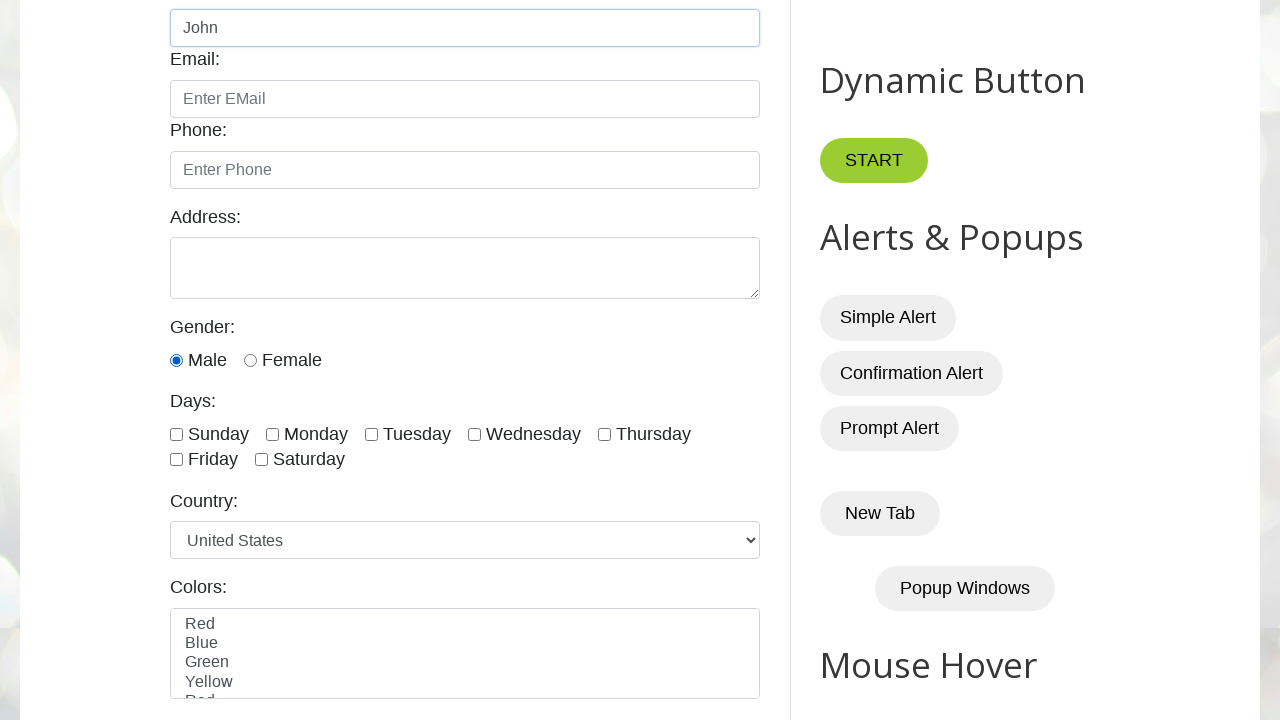

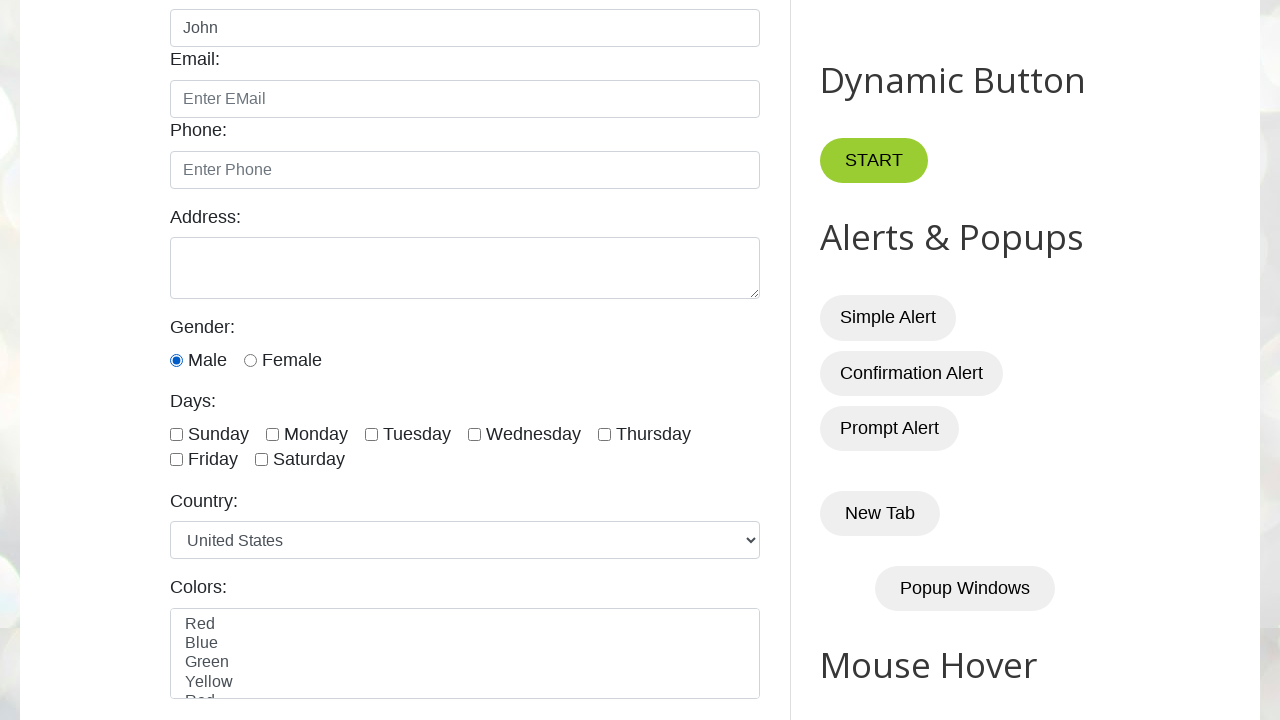